Tests iframe navigation by interacting with elements in single and nested iframes, including filling text fields in both scenarios

Starting URL: http://demo.automationtesting.in/Frames.html

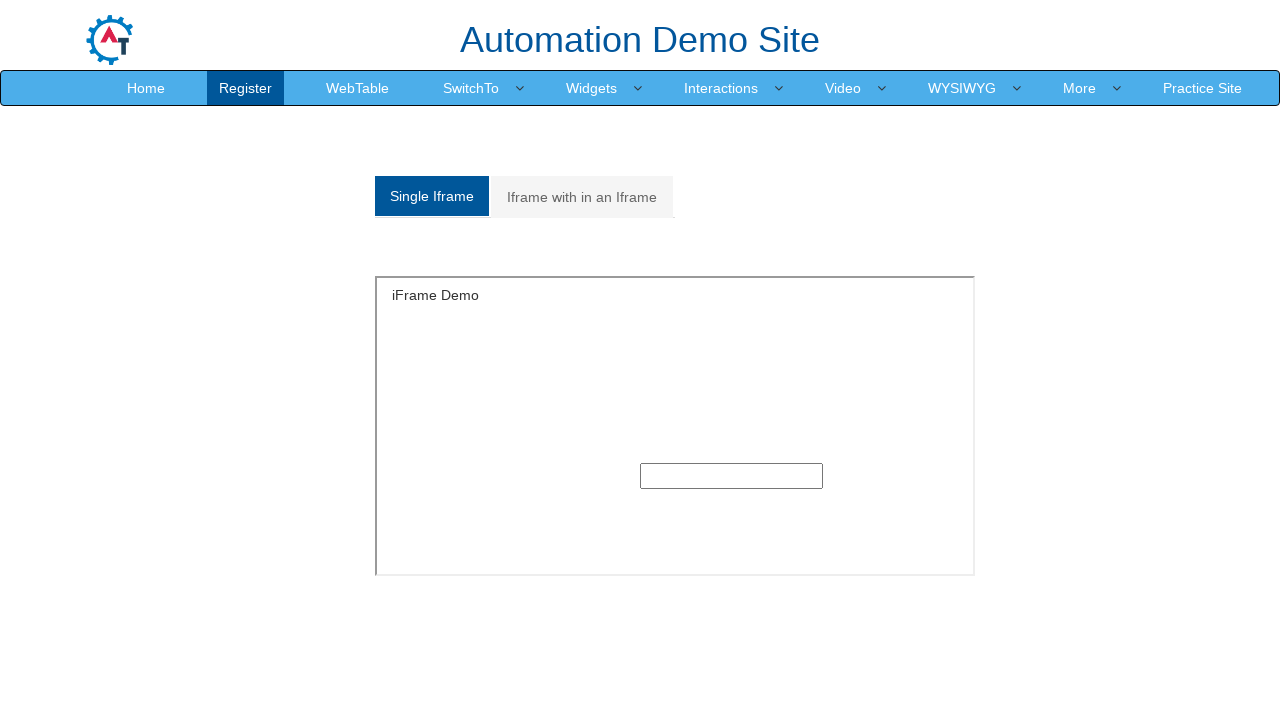

Filled text field in single iframe with 'Abc' on iframe[id='singleframe'] >> internal:control=enter-frame >> xpath=(//input[@type
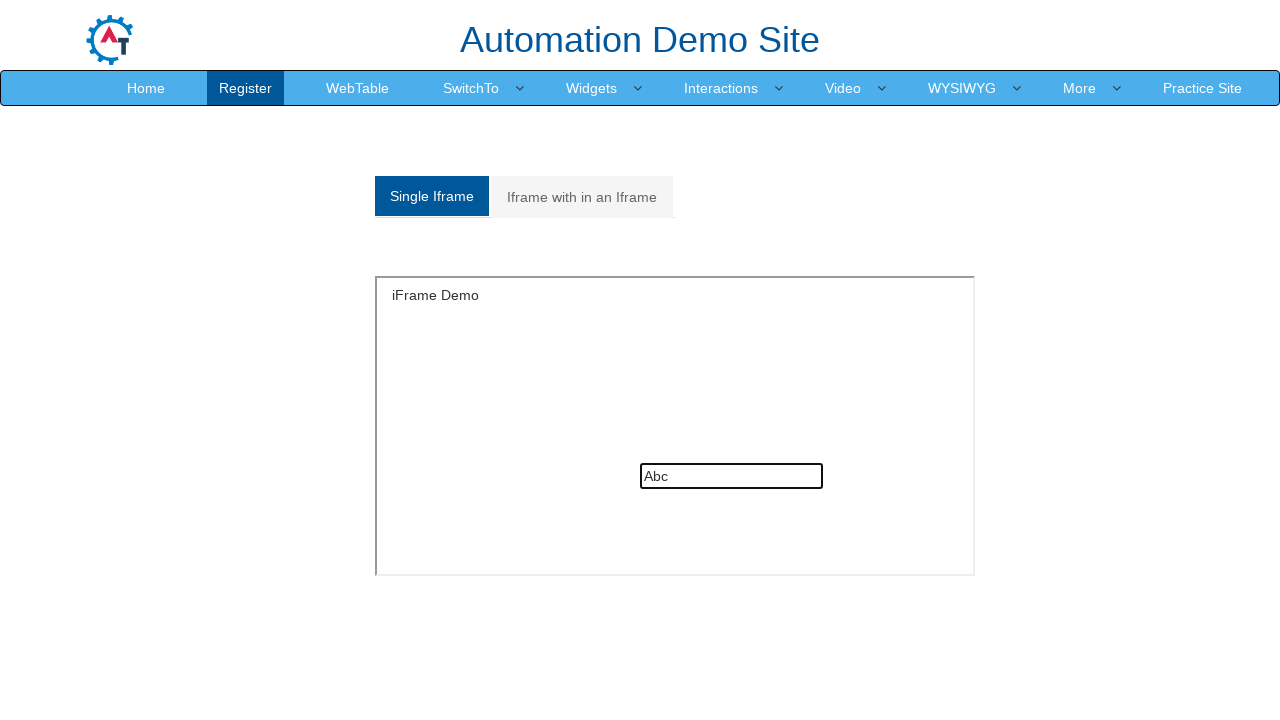

Clicked on 'Iframe with in an Iframe' tab at (582, 197) on xpath=//a[text()='Iframe with in an Iframe']
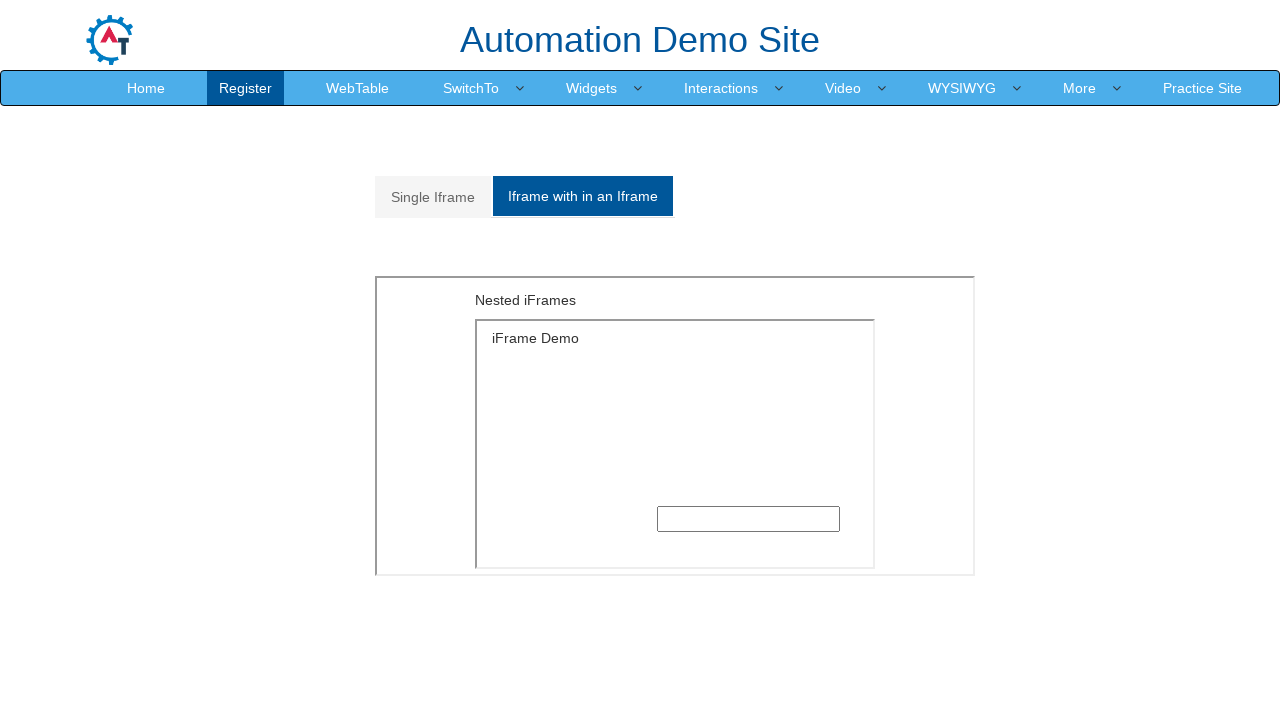

Waited 2 seconds for multi-frame section to load
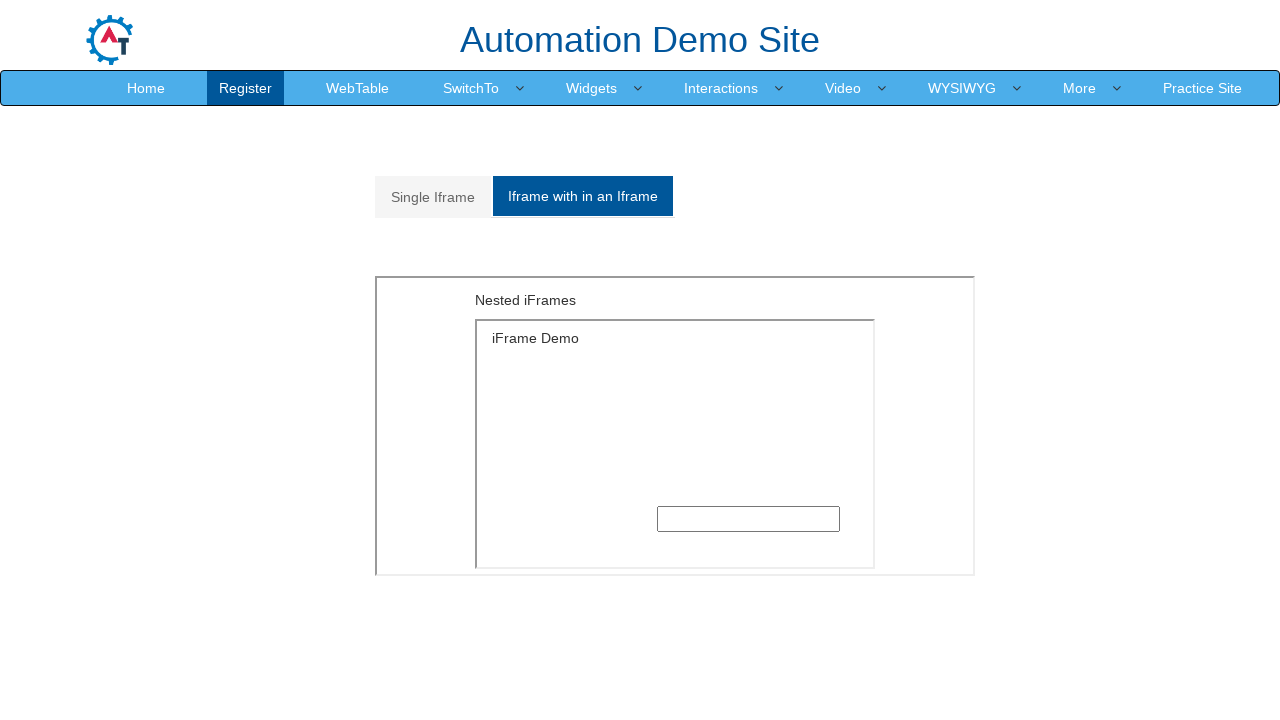

Filled text field in nested iframe with 'Multi-Frame' on xpath=//iframe[@src='MultipleFrames.html'] >> internal:control=enter-frame >> xp
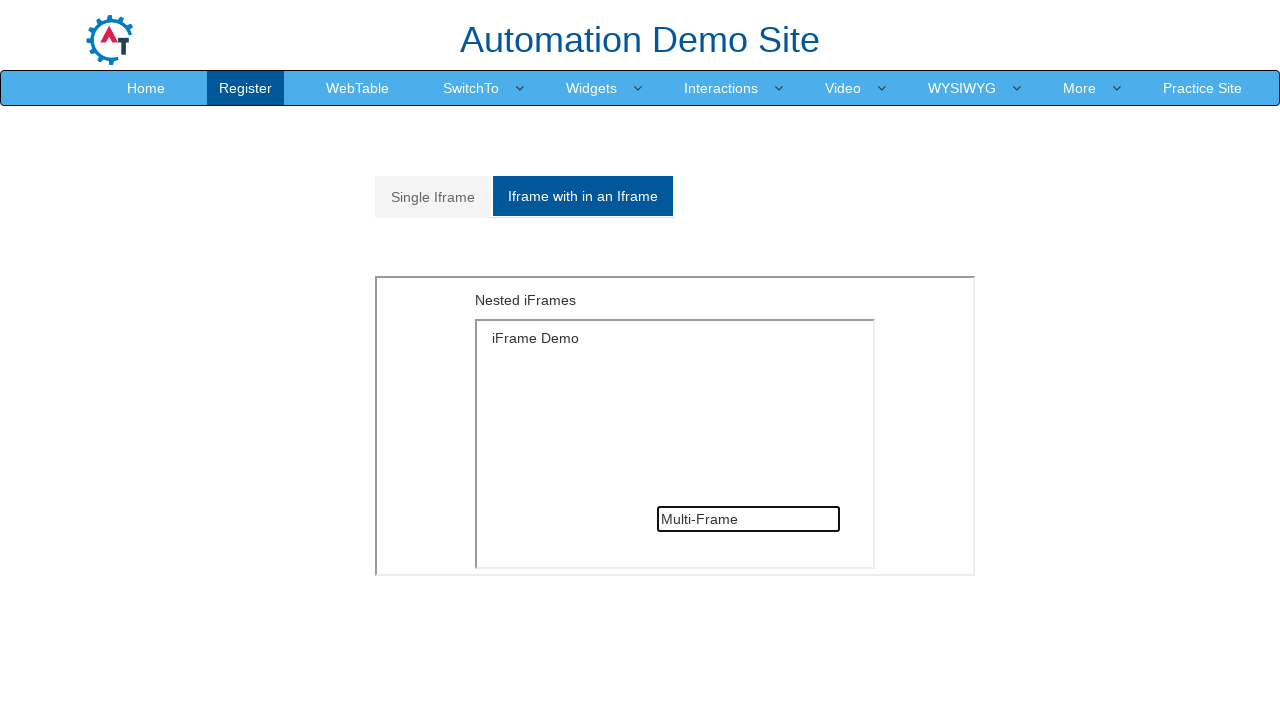

Clicked on 'Video' button at (843, 88) on xpath=//a[text()='Video']
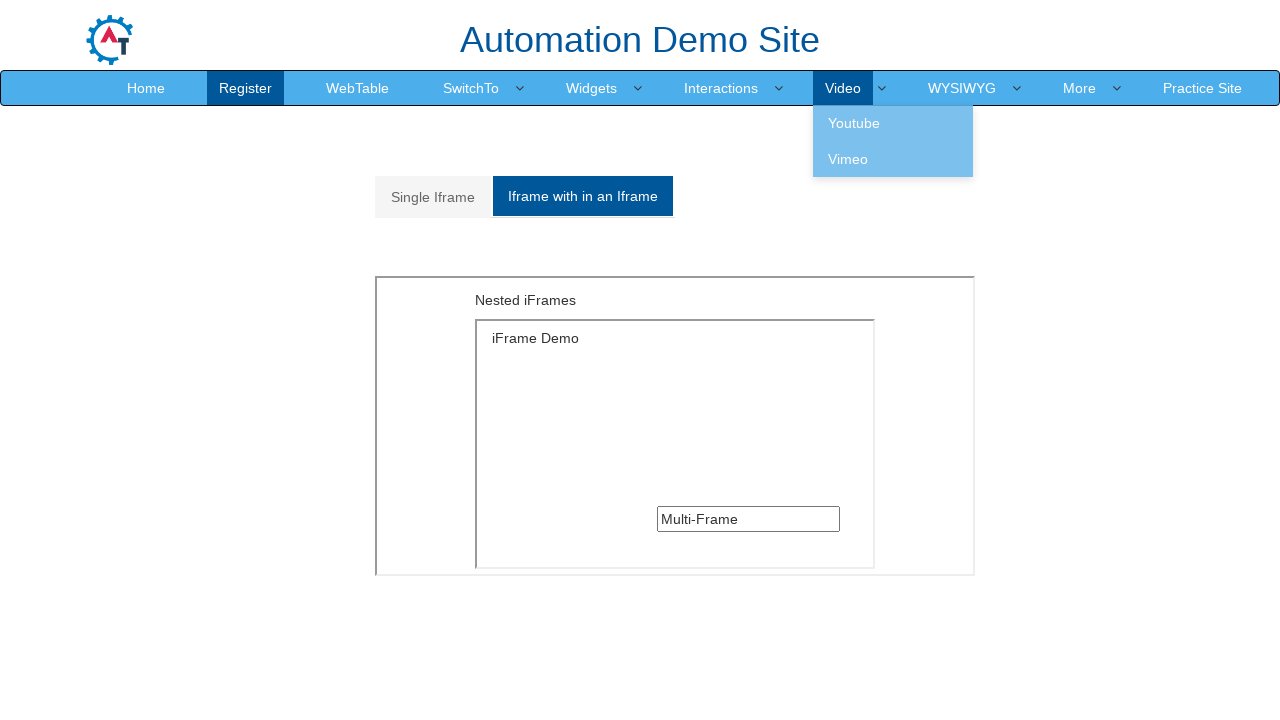

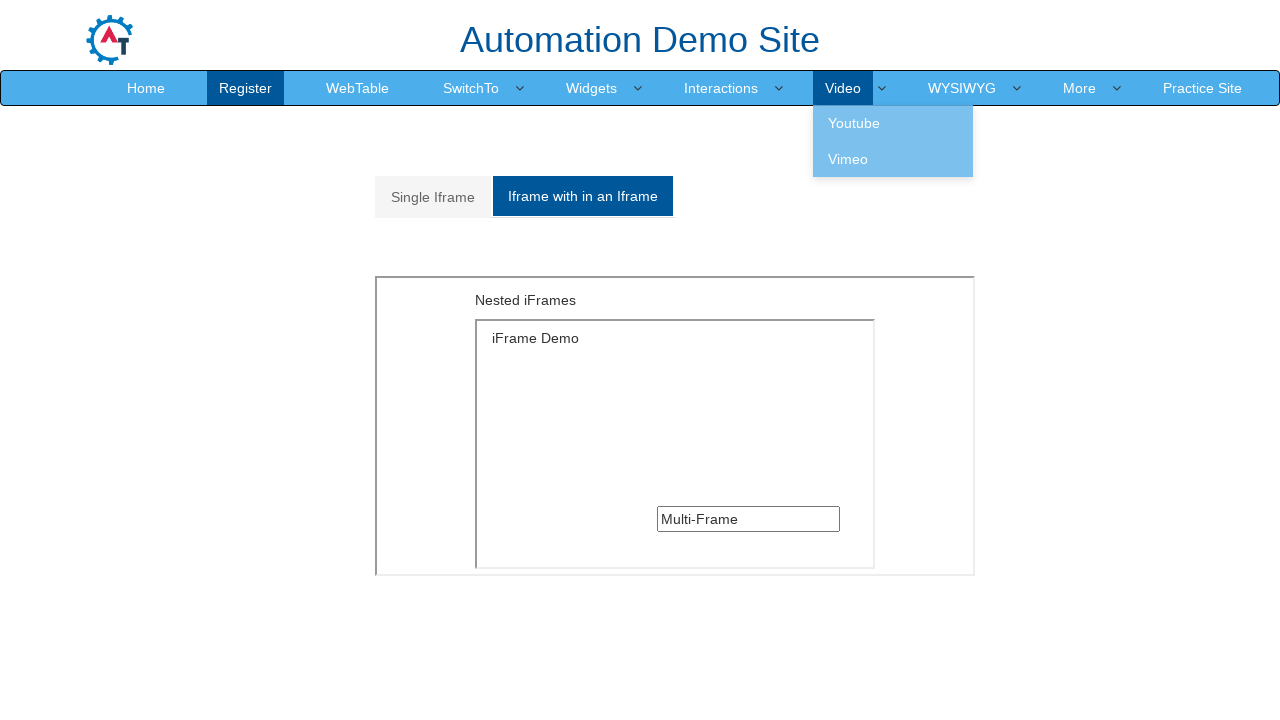